Enters only a name in the feedback form, submits it, clicks Yes to confirm, and verifies the thank you message includes the name with correct styling.

Starting URL: https://kristinek.github.io/site/tasks/provide_feedback

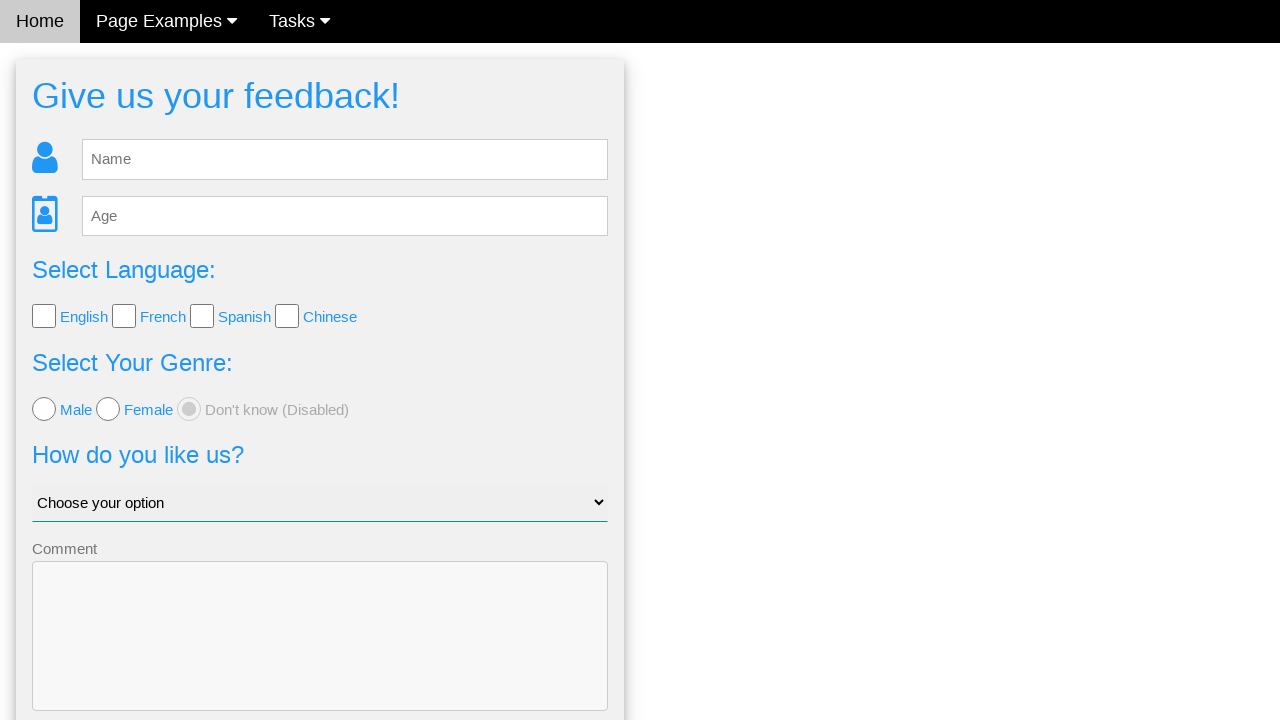

Filled name field with 'Simon' on input[name='name']
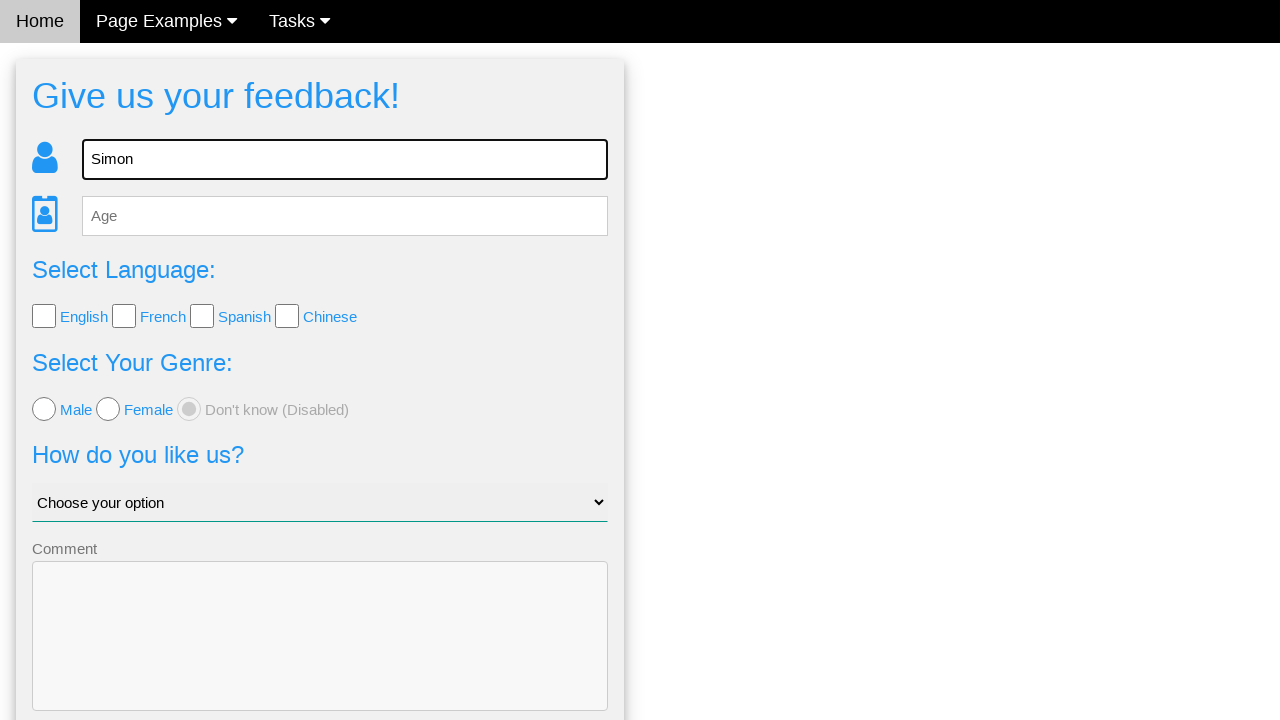

Clicked Send button to submit feedback form at (320, 656) on xpath=//button[.='Send']
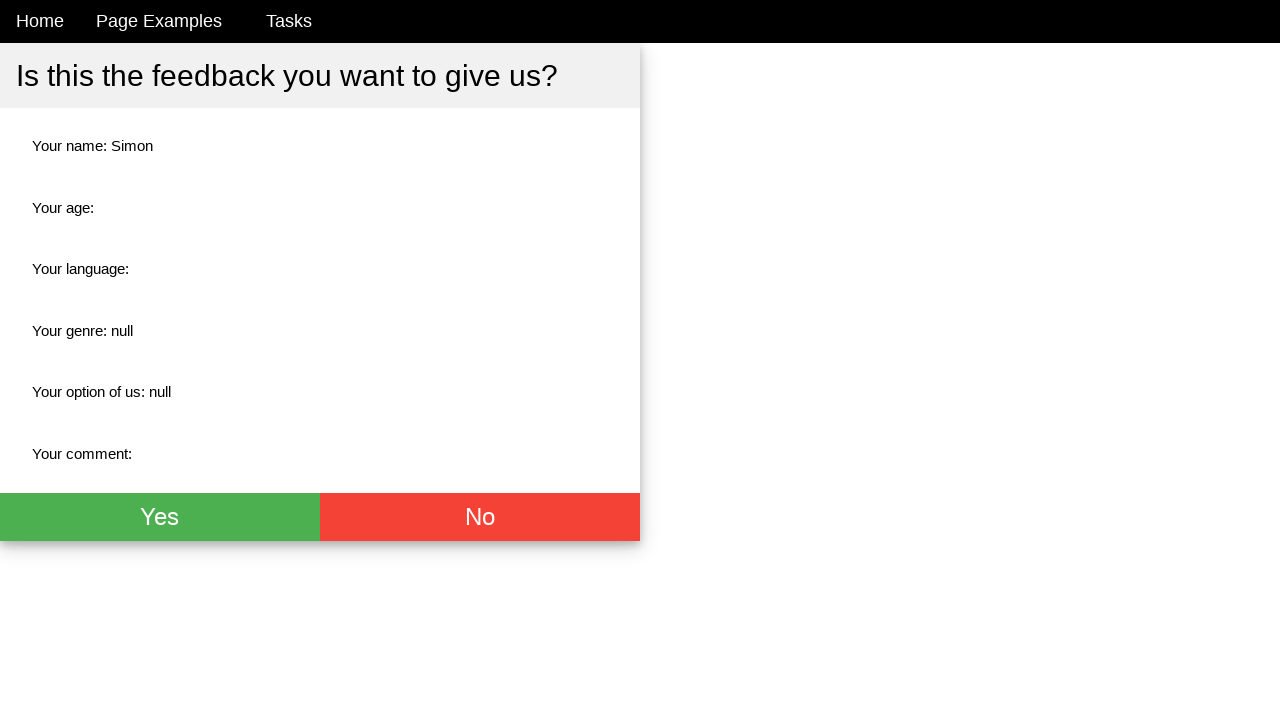

Confirmation page loaded with Yes button
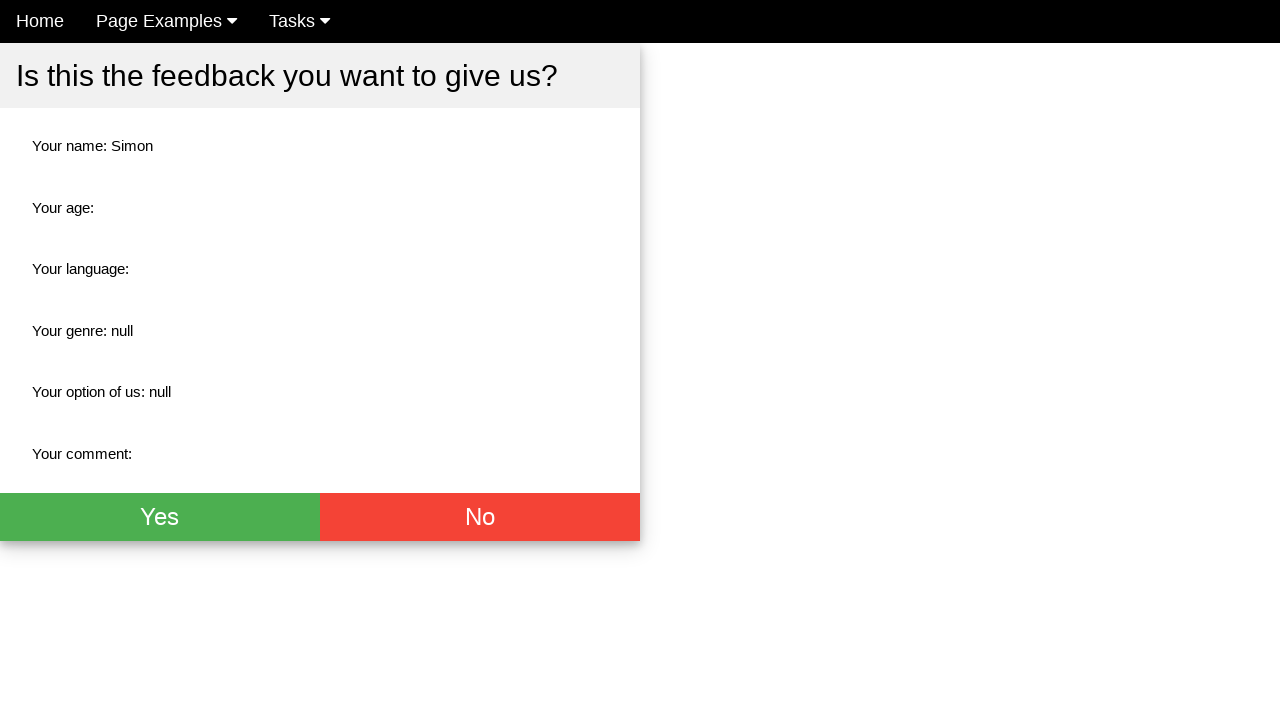

Clicked Yes button to confirm feedback submission at (160, 517) on xpath=//button[.='Yes']
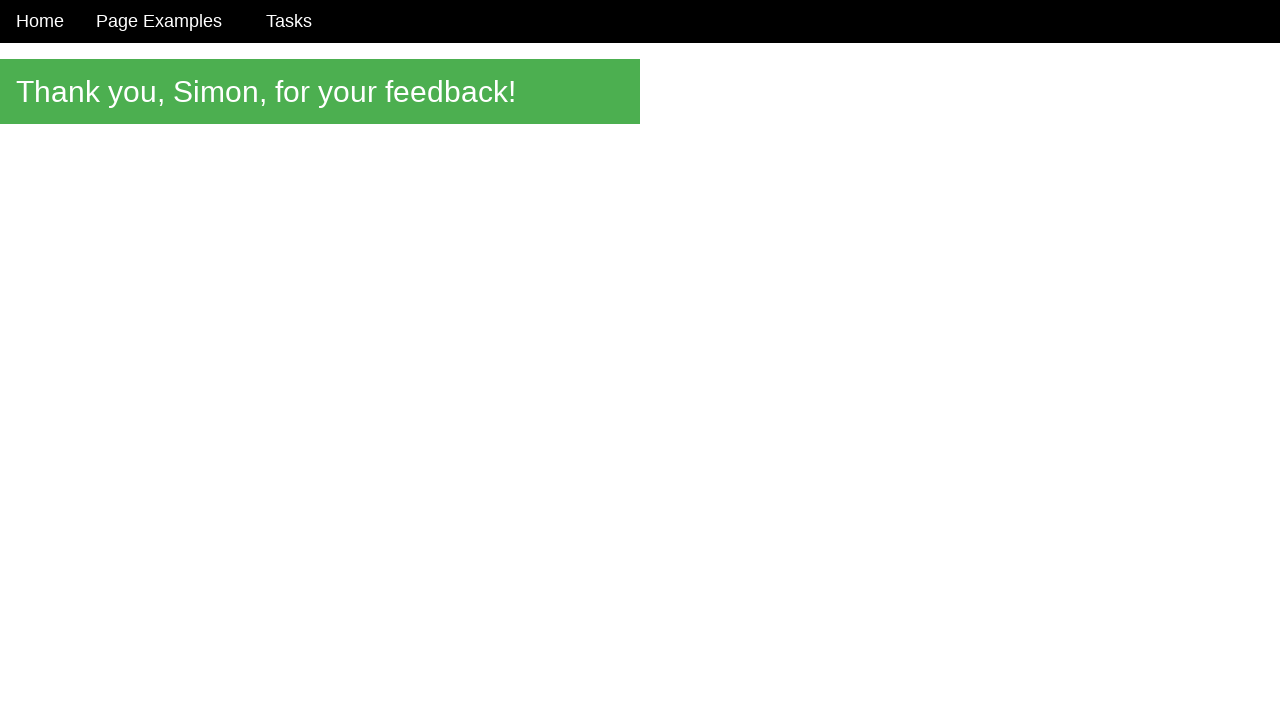

Thank you message element loaded
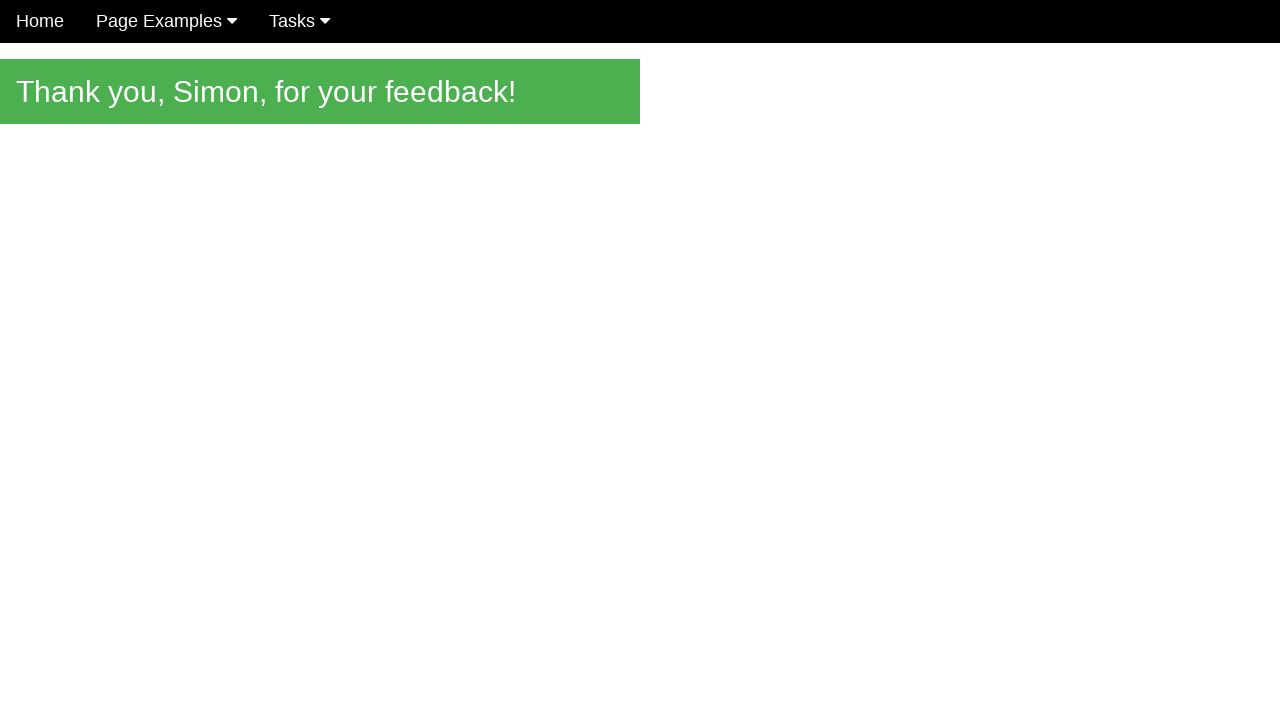

Retrieved thank you message text content
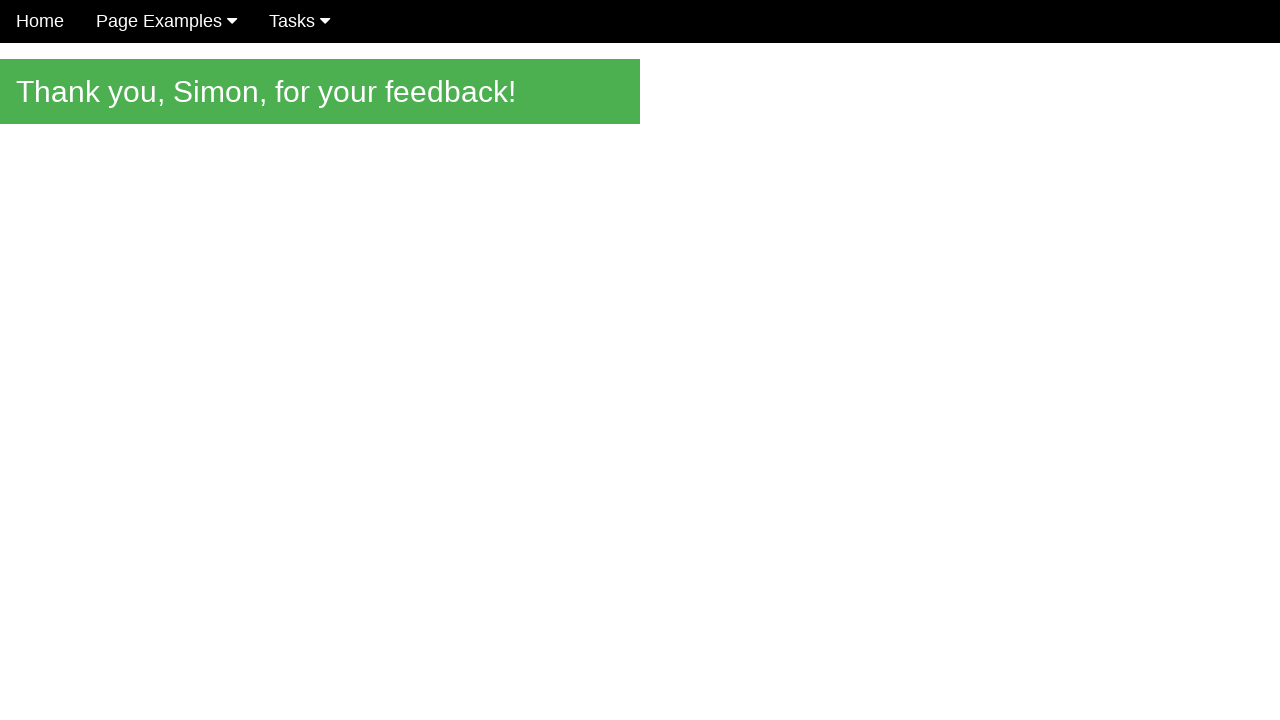

Verified thank you message contains correct name 'Simon' with proper formatting
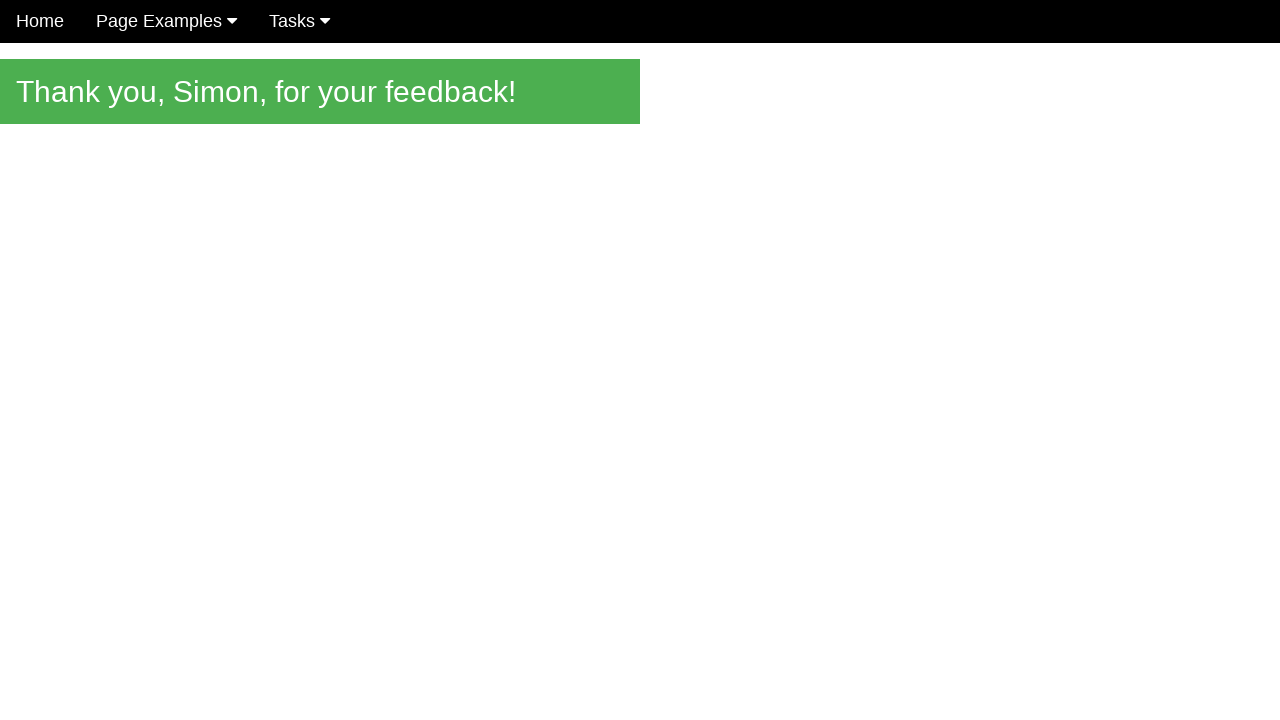

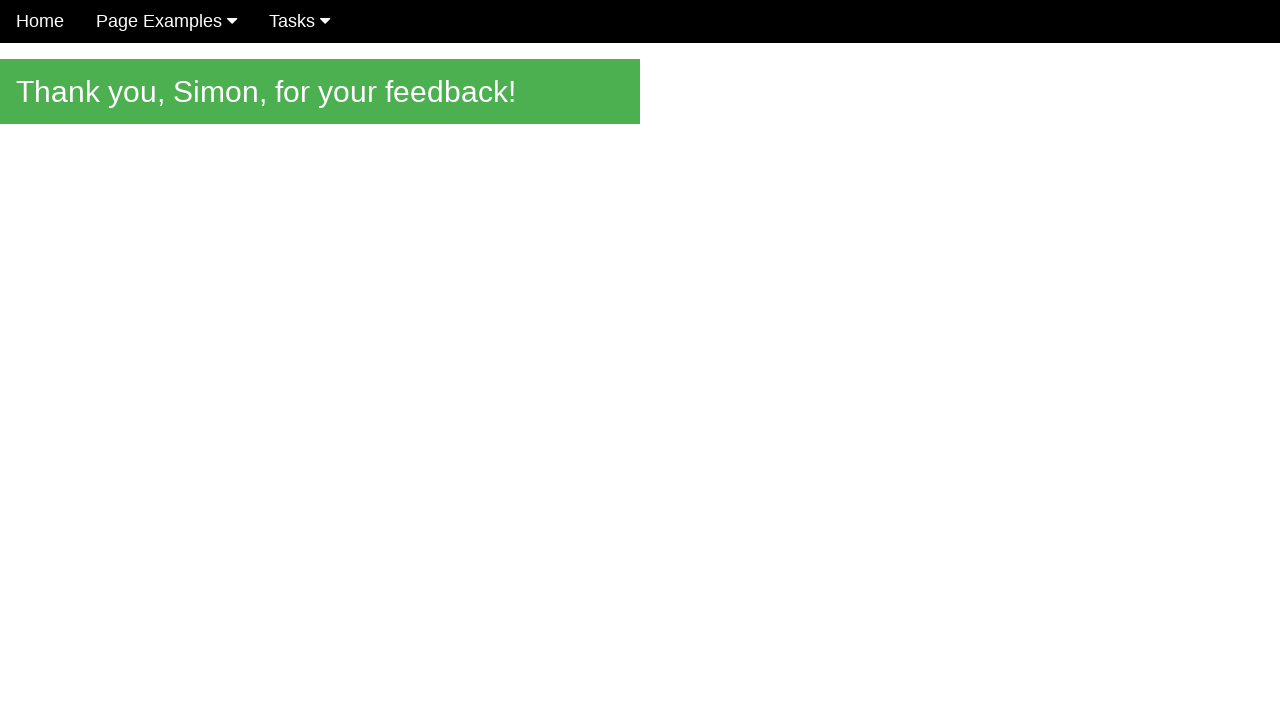